Tests auto-suggestive dropdown functionality by typing a partial country name and selecting a matching option from the suggestions

Starting URL: https://rahulshettyacademy.com/dropdownsPractise/

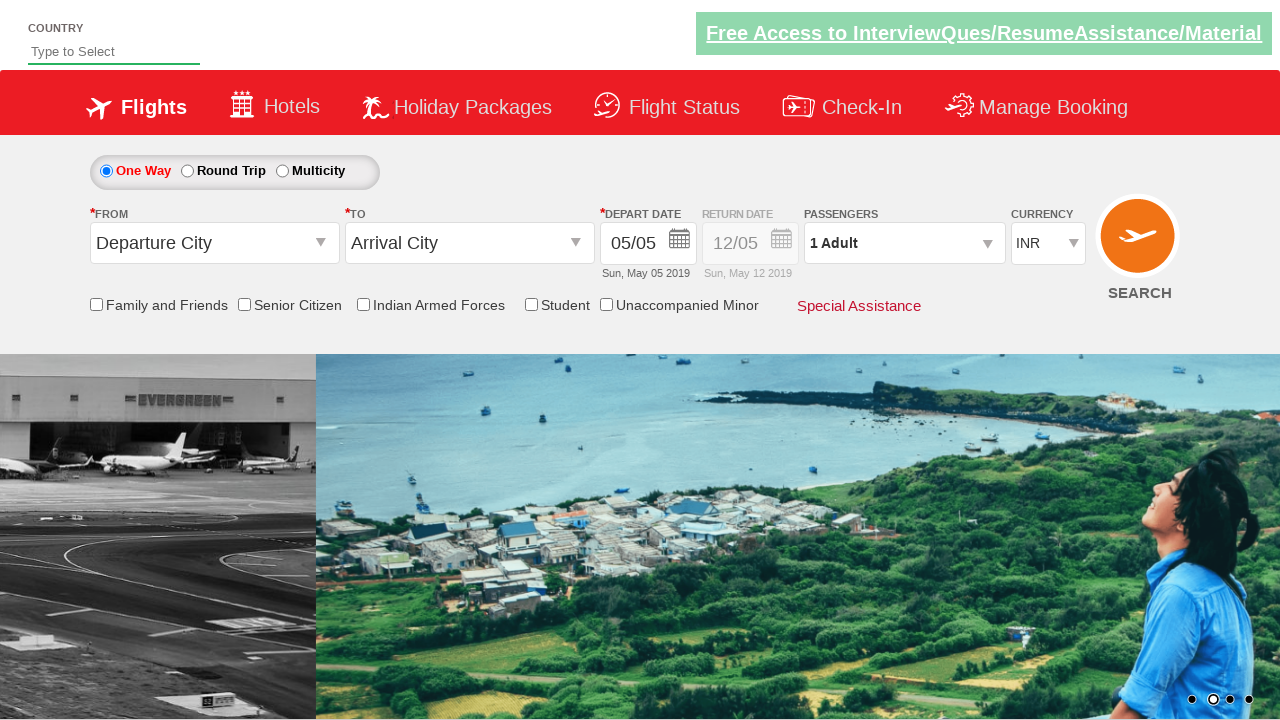

Typed 'Aus' in auto-suggest input field on #autosuggest
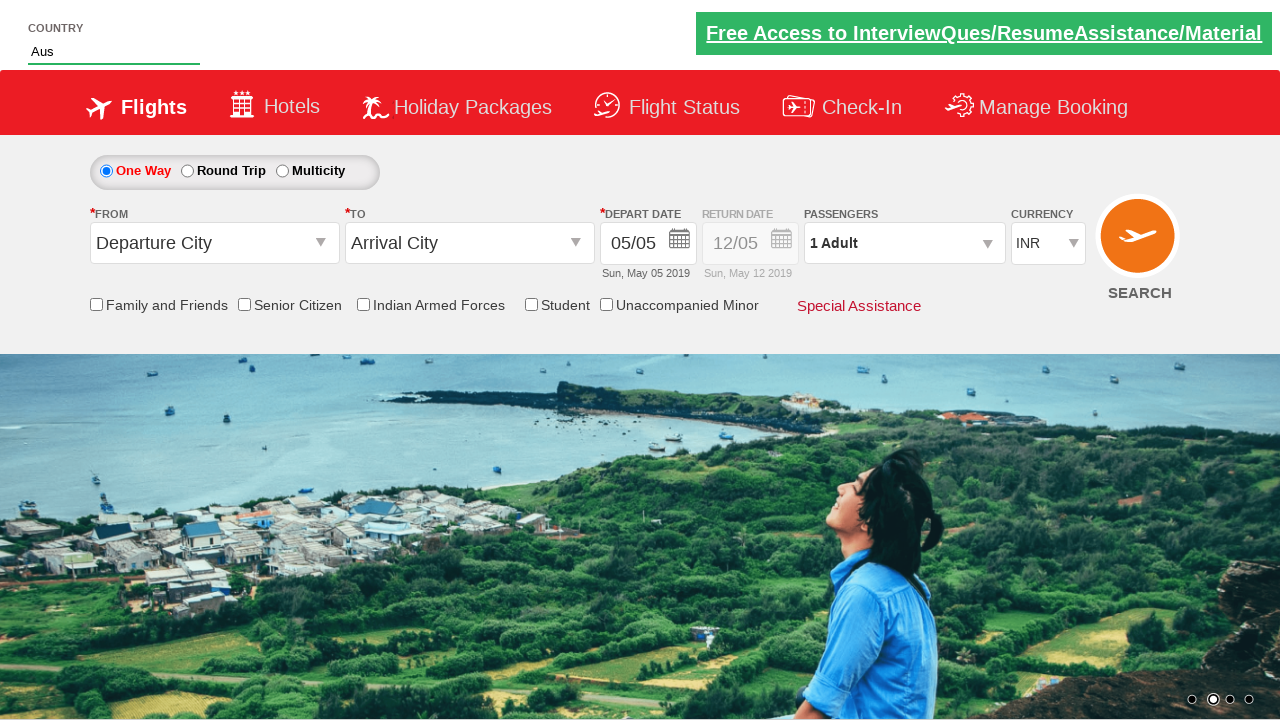

Dropdown suggestions appeared
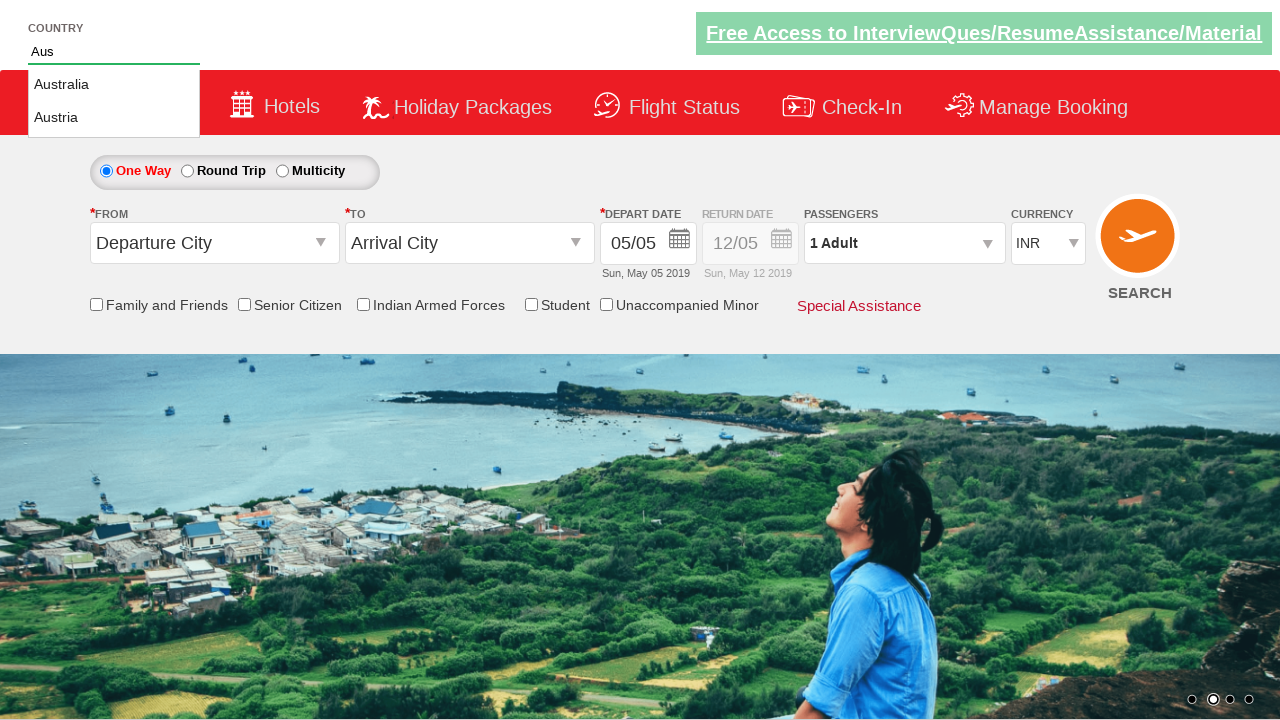

Selected 'Austria' from the dropdown suggestions at (114, 118) on li.ui-menu-item:has-text('Austria')
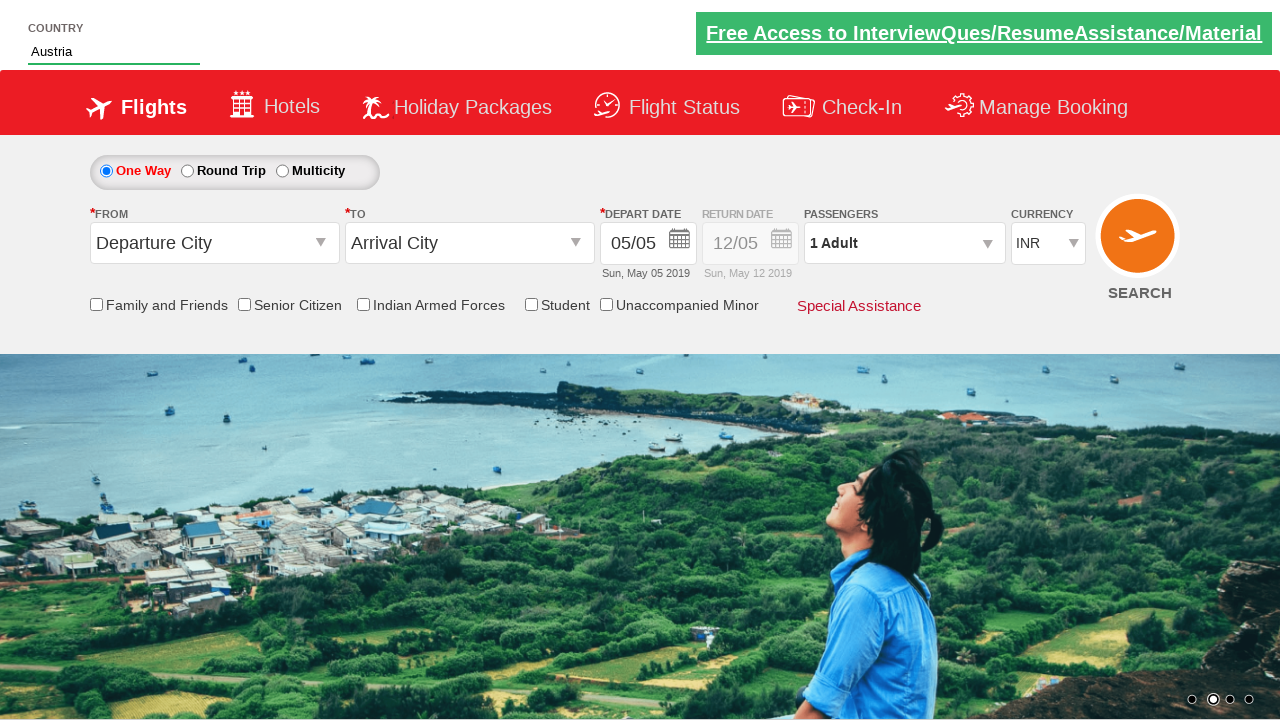

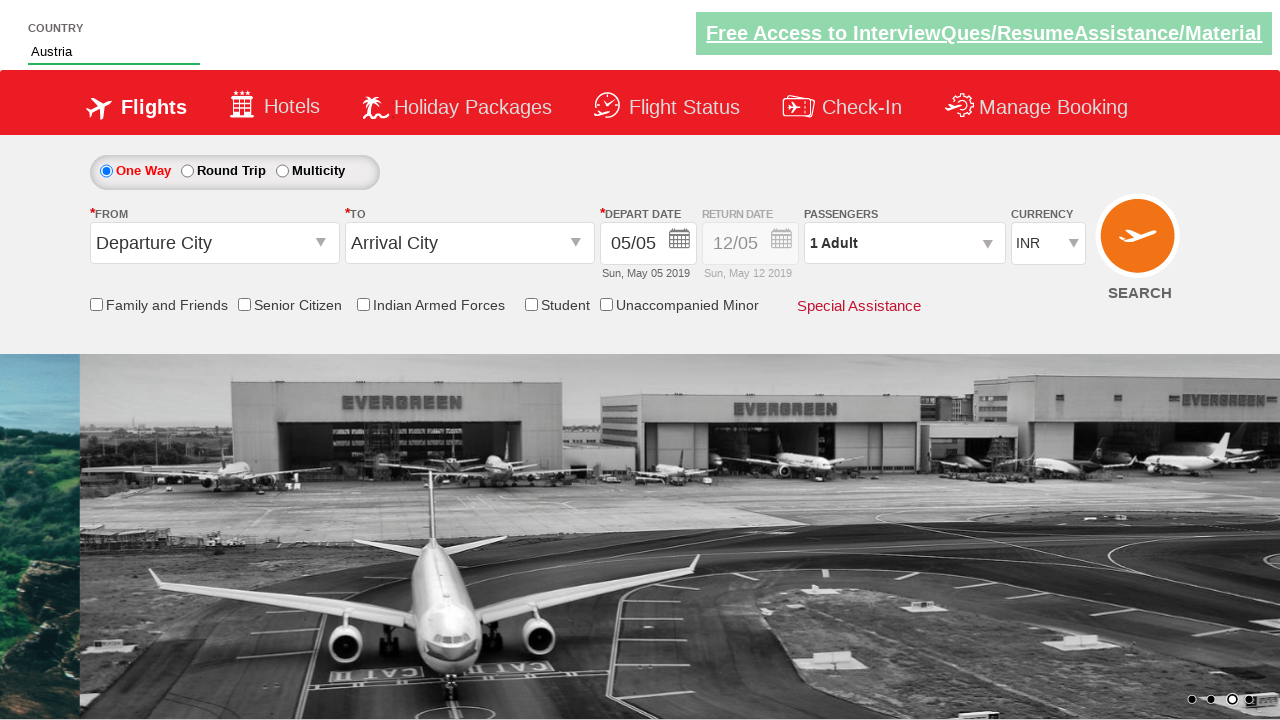